Navigates to the LeafGround website and accesses the Grid section through the table menu

Starting URL: https://www.leafground.com/

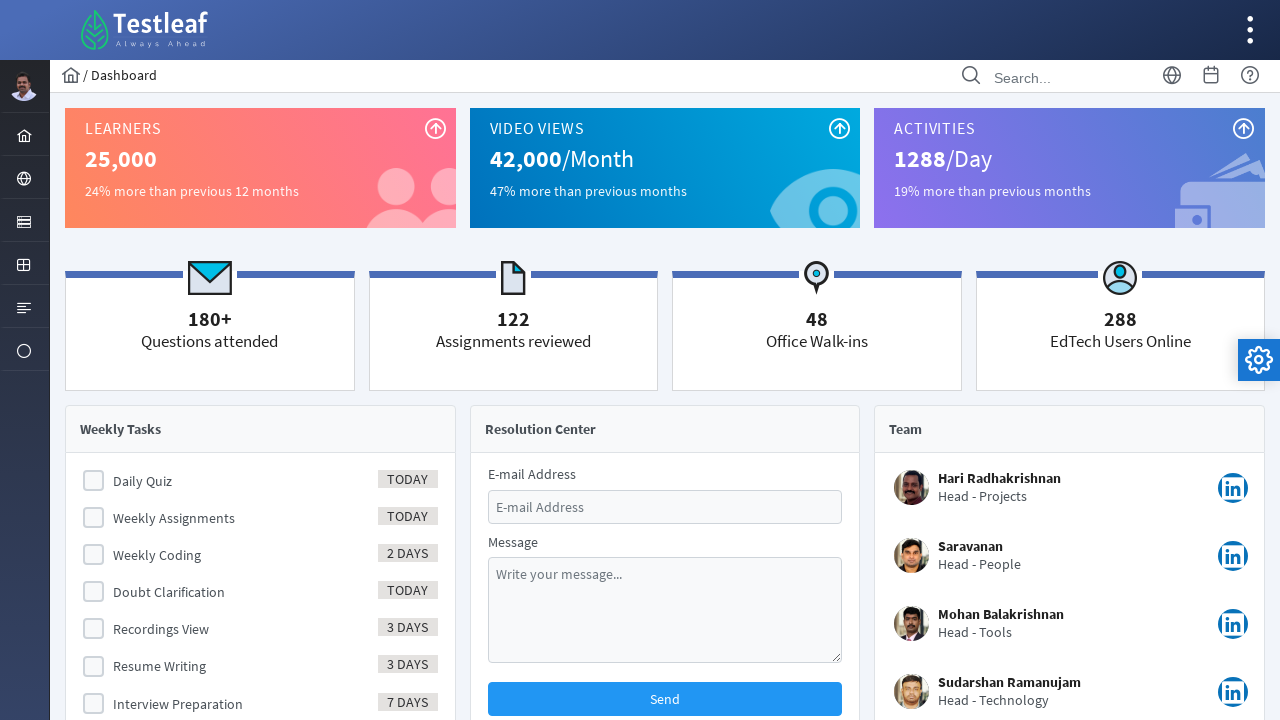

Clicked on the table menu icon at (24, 265) on i.pi.pi-table.layout-menuitem-icon
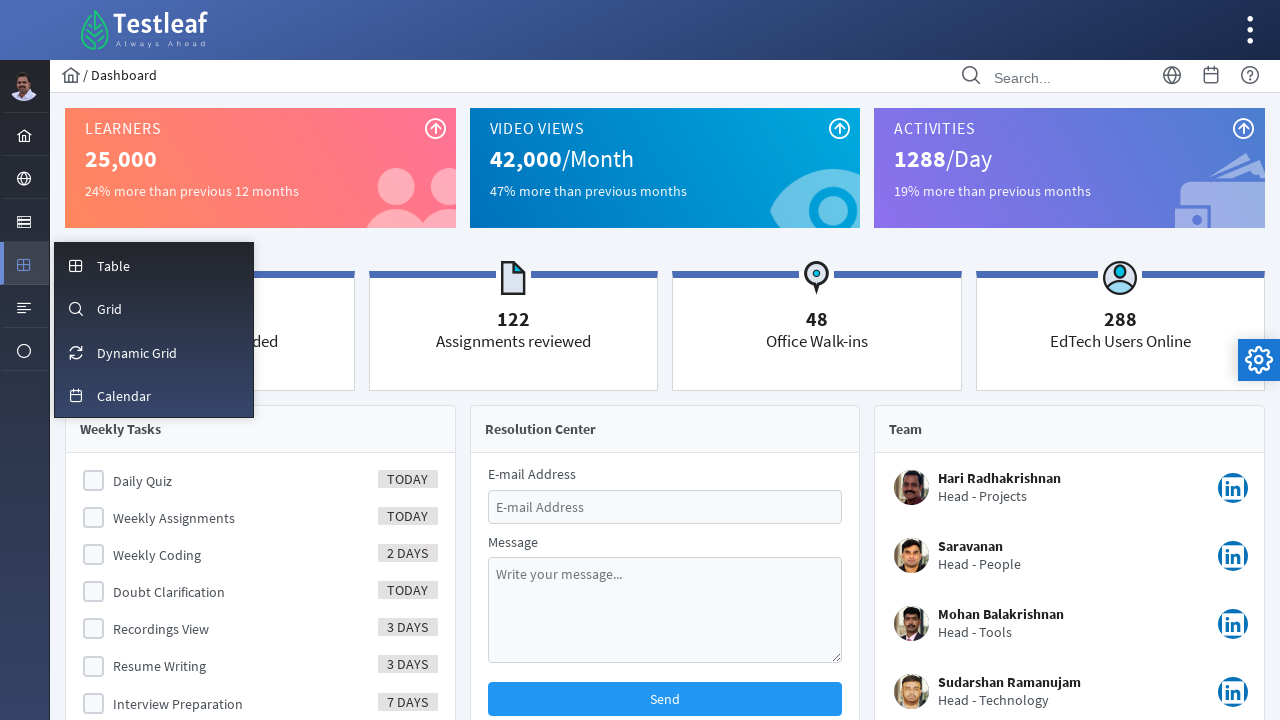

Clicked on Grid menu item at (110, 309) on xpath=//span[text()='Grid']
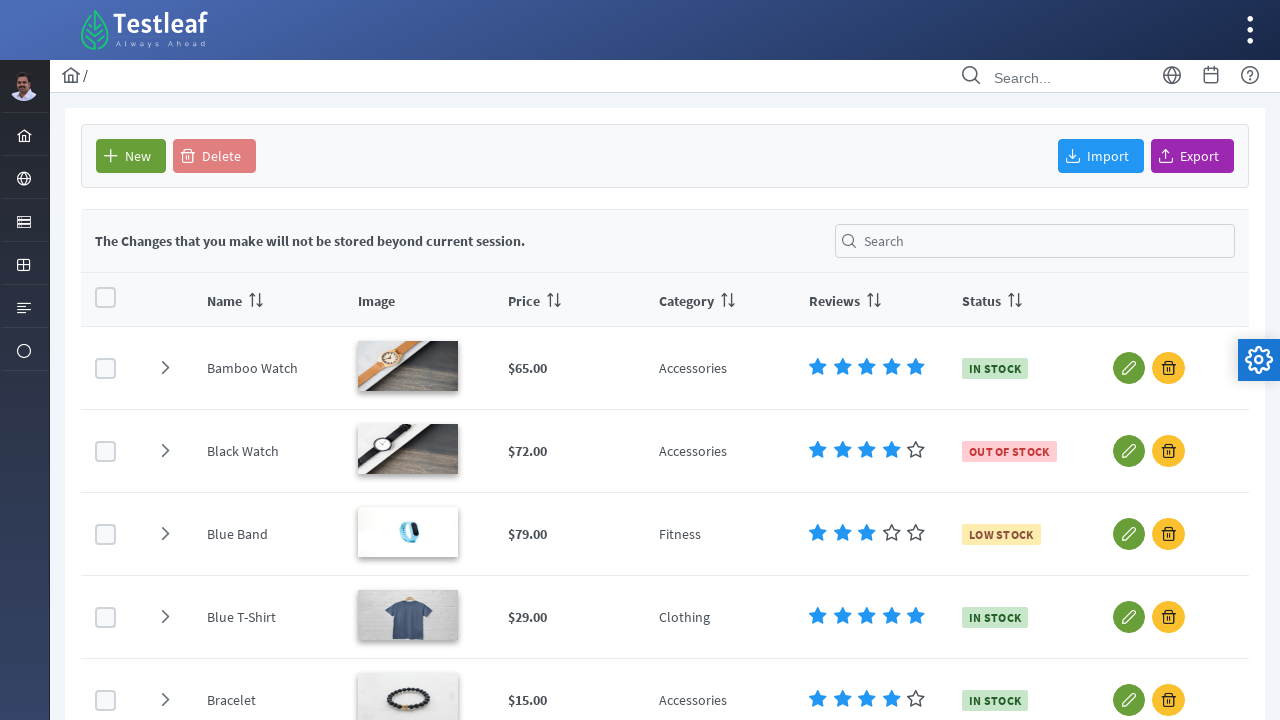

Waited for grid page to load
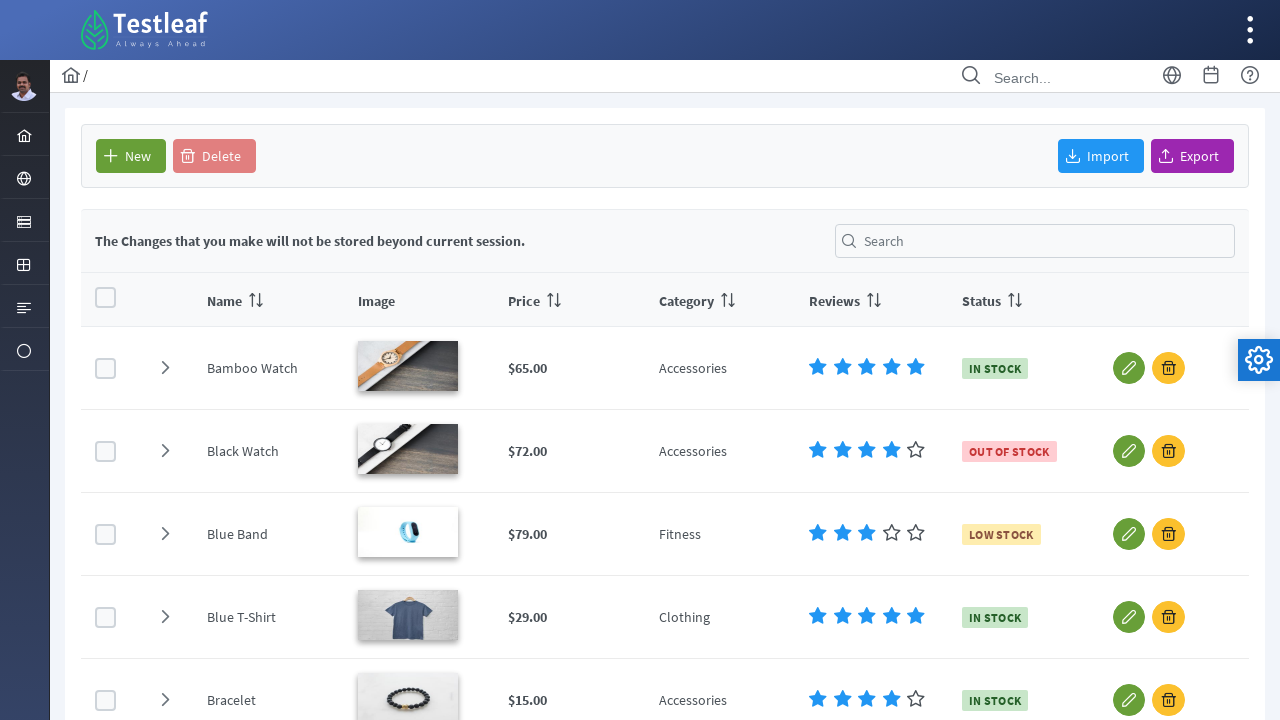

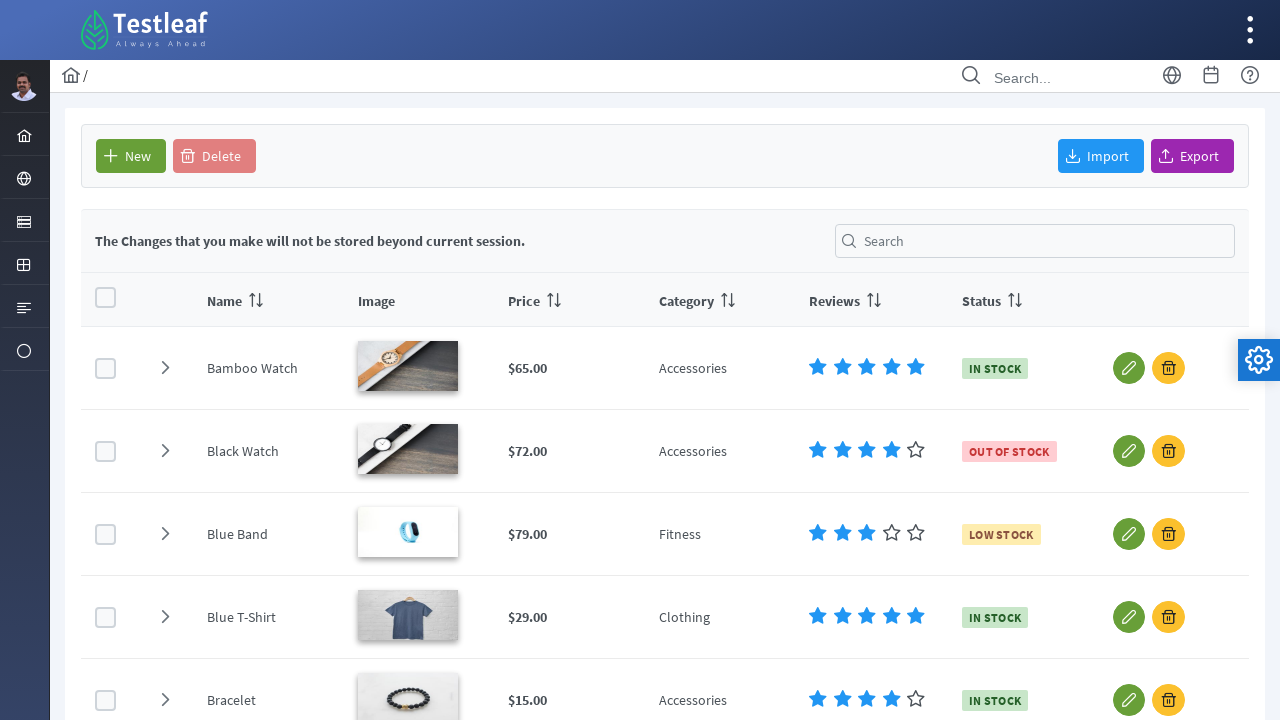